Navigates to W3Schools HTML tables tutorial page and verifies the customers table is present with data rows containing company, contact, and country information.

Starting URL: https://www.w3schools.com/html/html_tables.asp

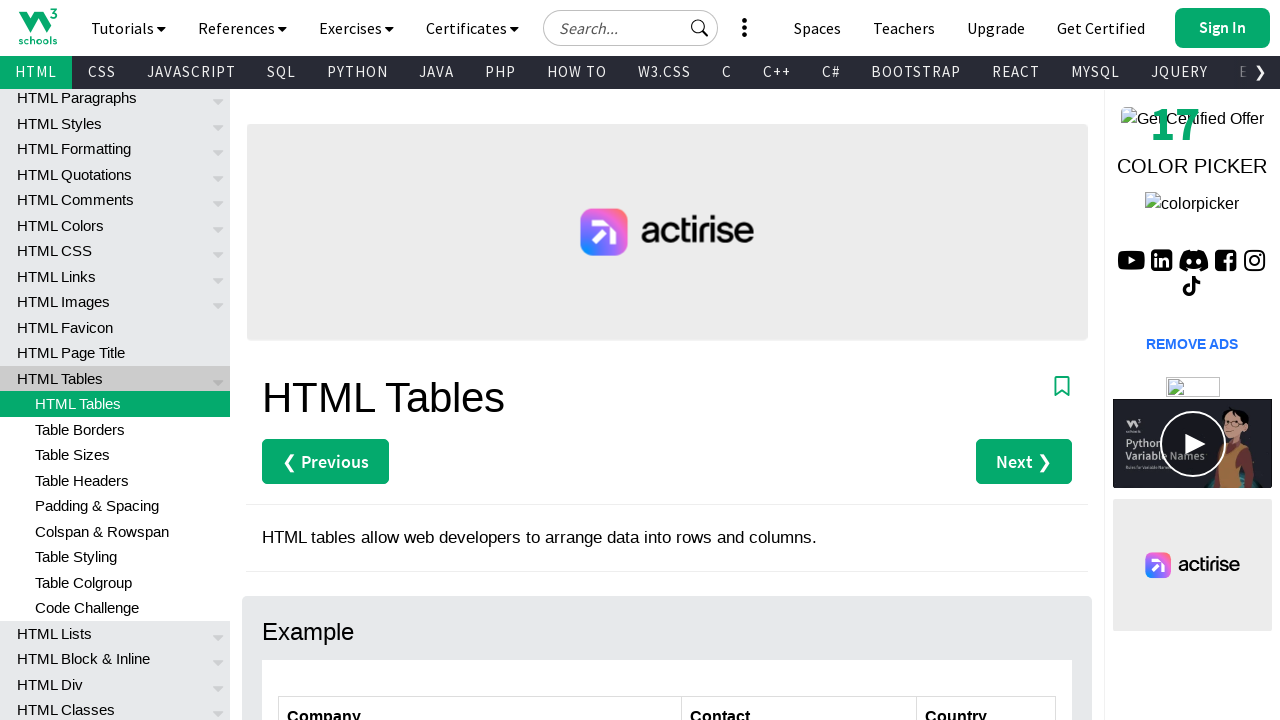

Navigated to W3Schools HTML tables tutorial page
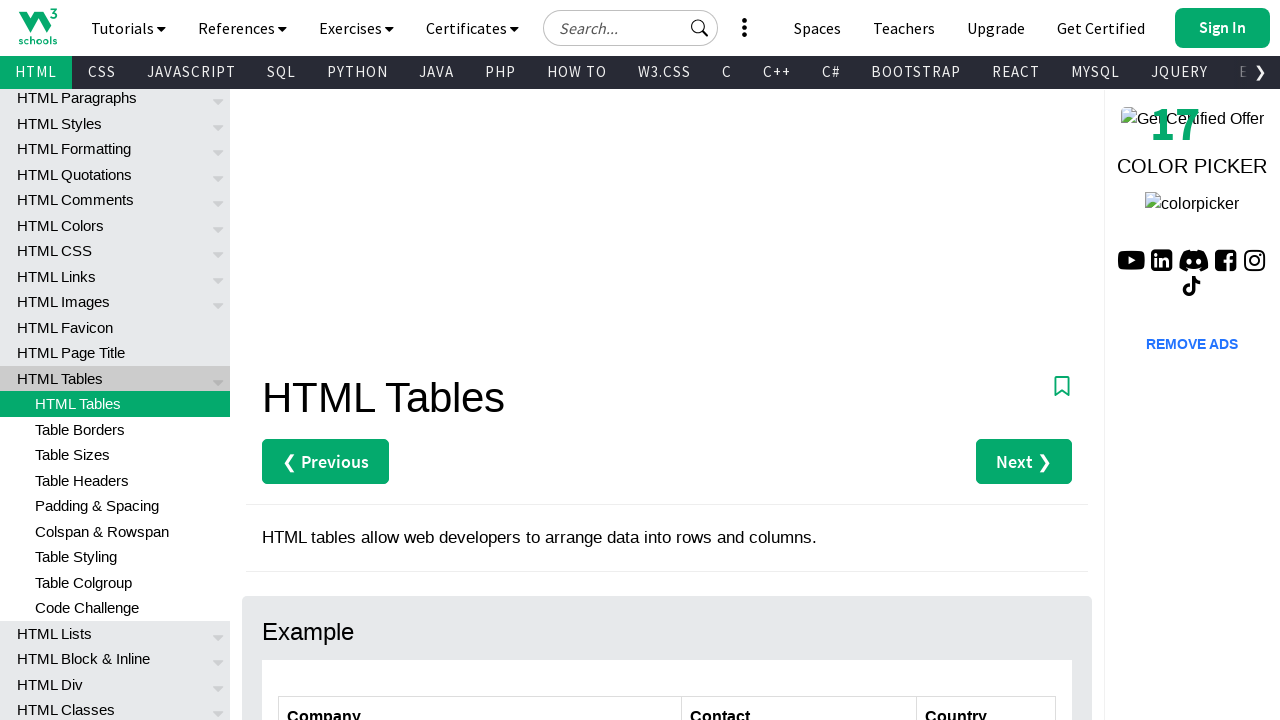

Customers table is visible on the page
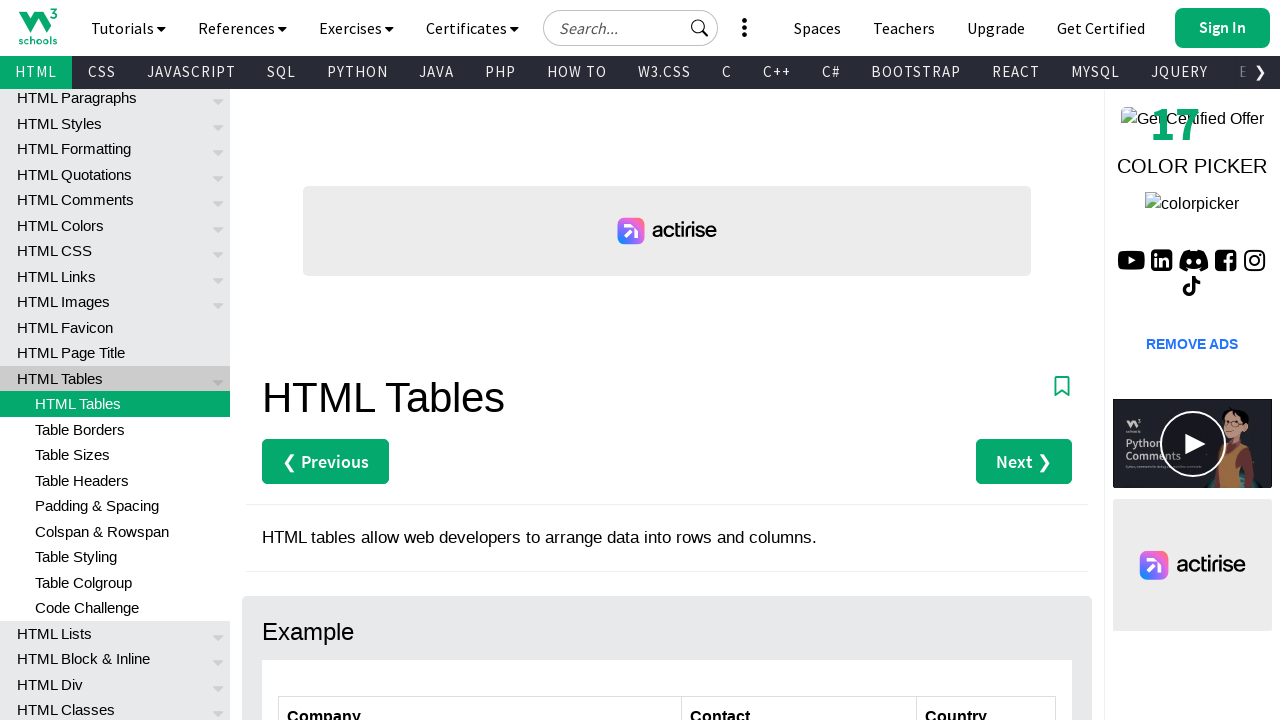

First data row company column verified
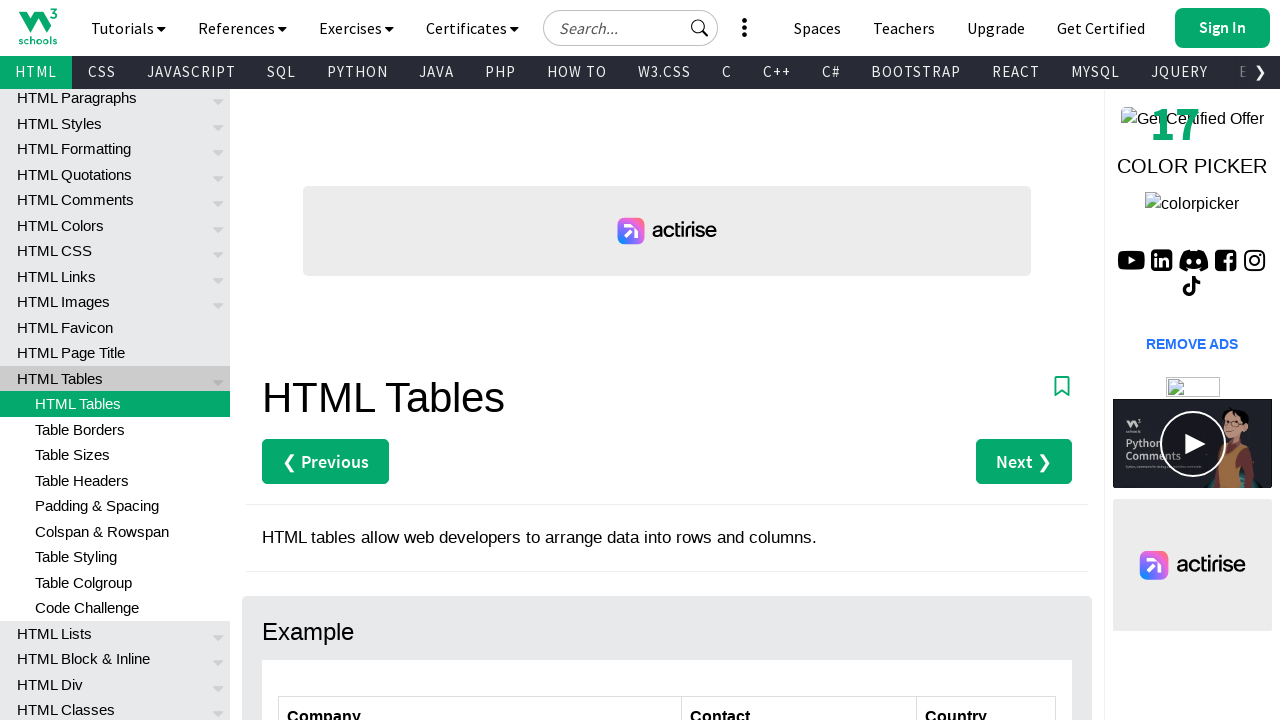

First data row contact column verified
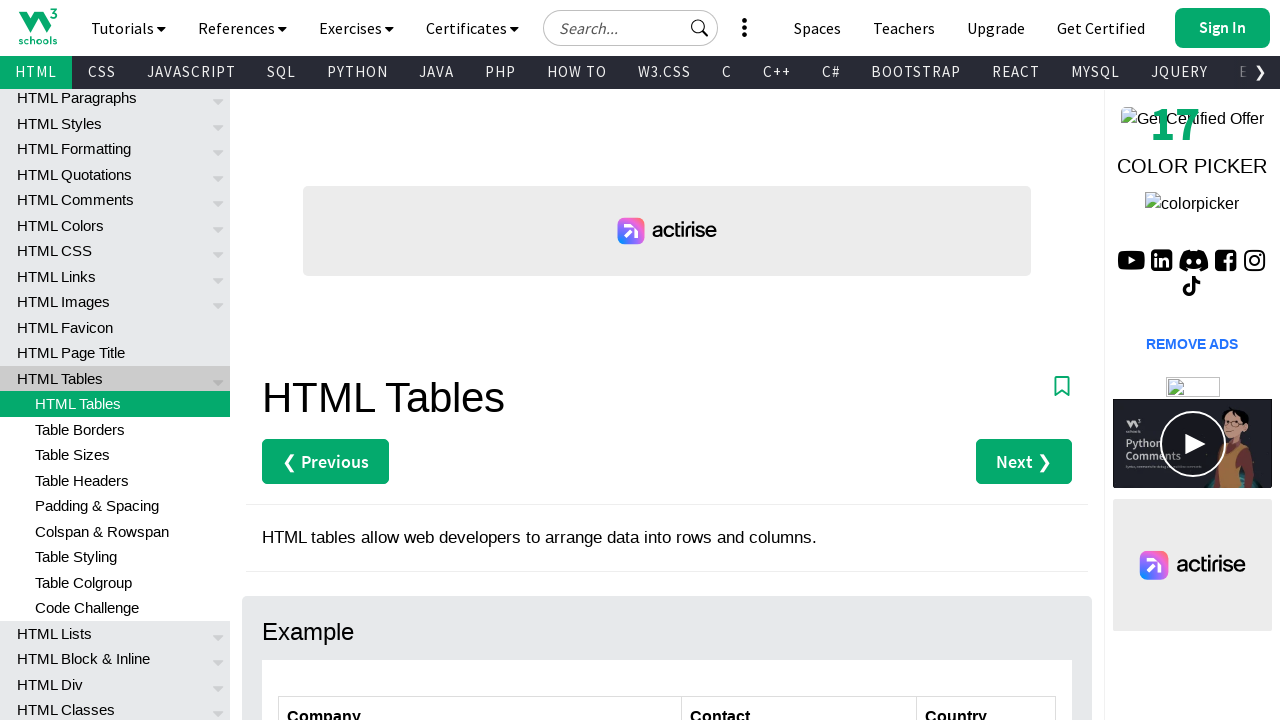

First data row country column verified
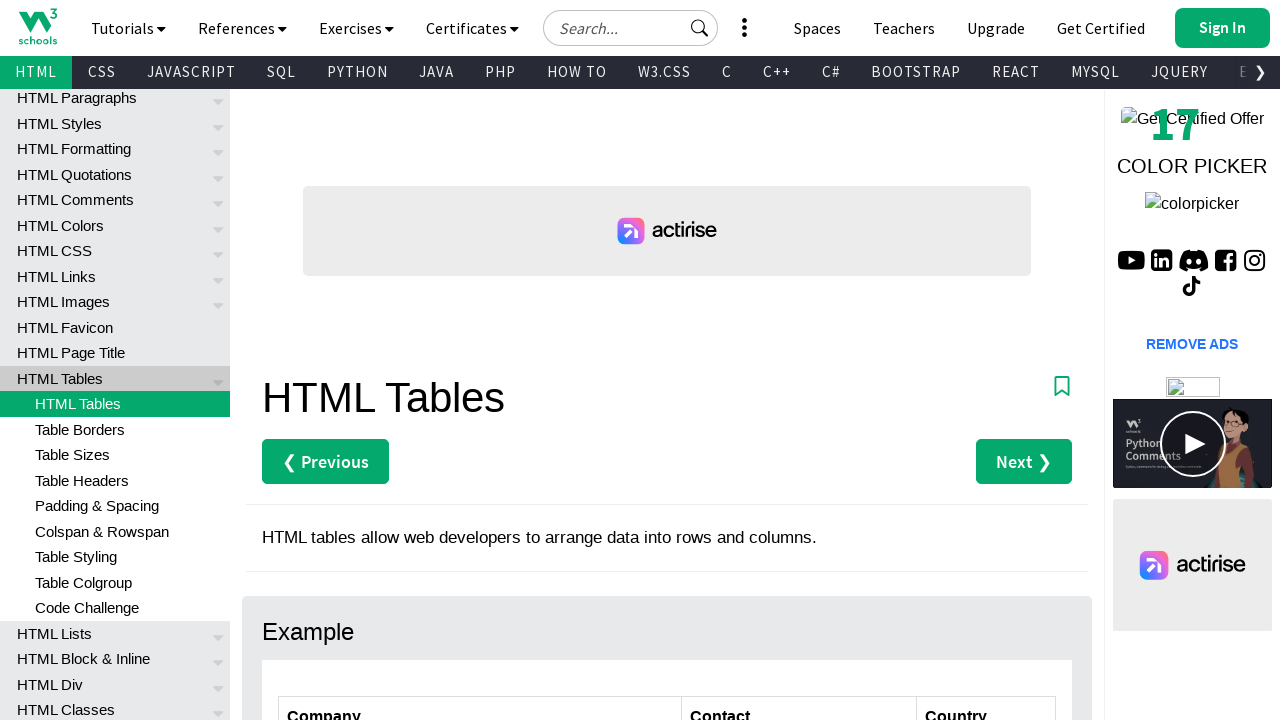

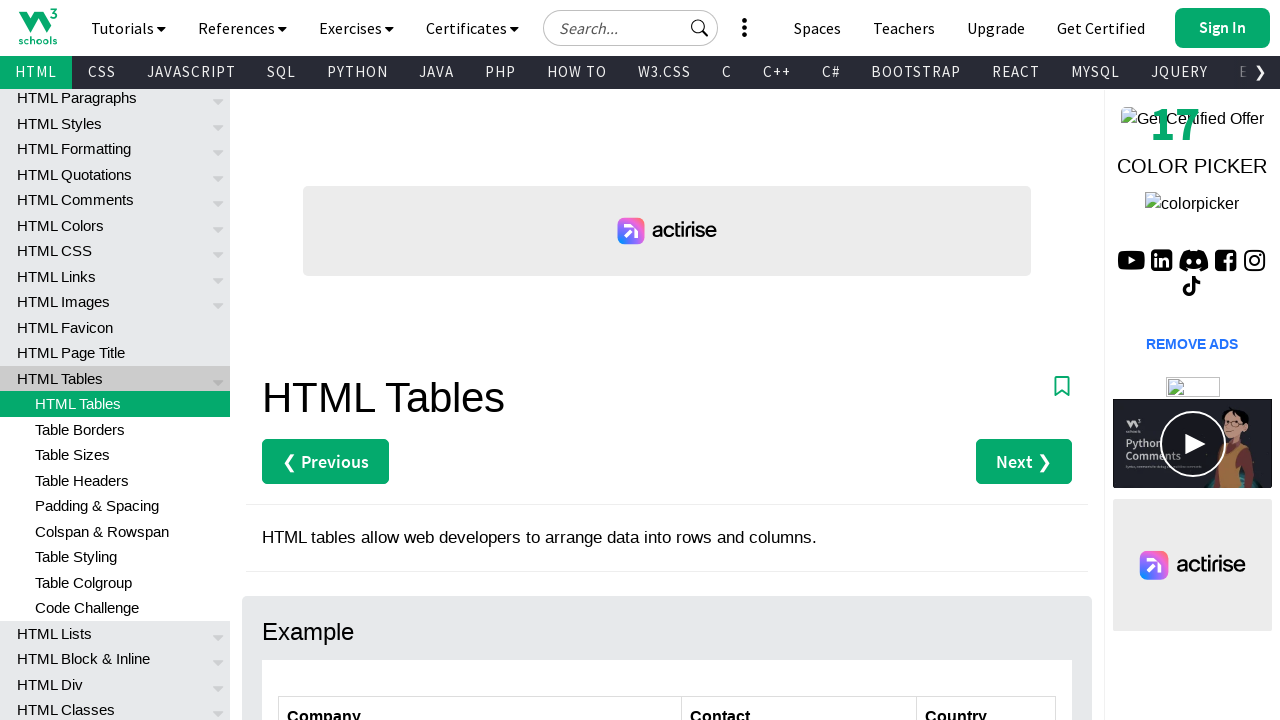